Tests alert handling by clicking an alert button and accepting the alert dialog

Starting URL: https://demoqa.com/alerts

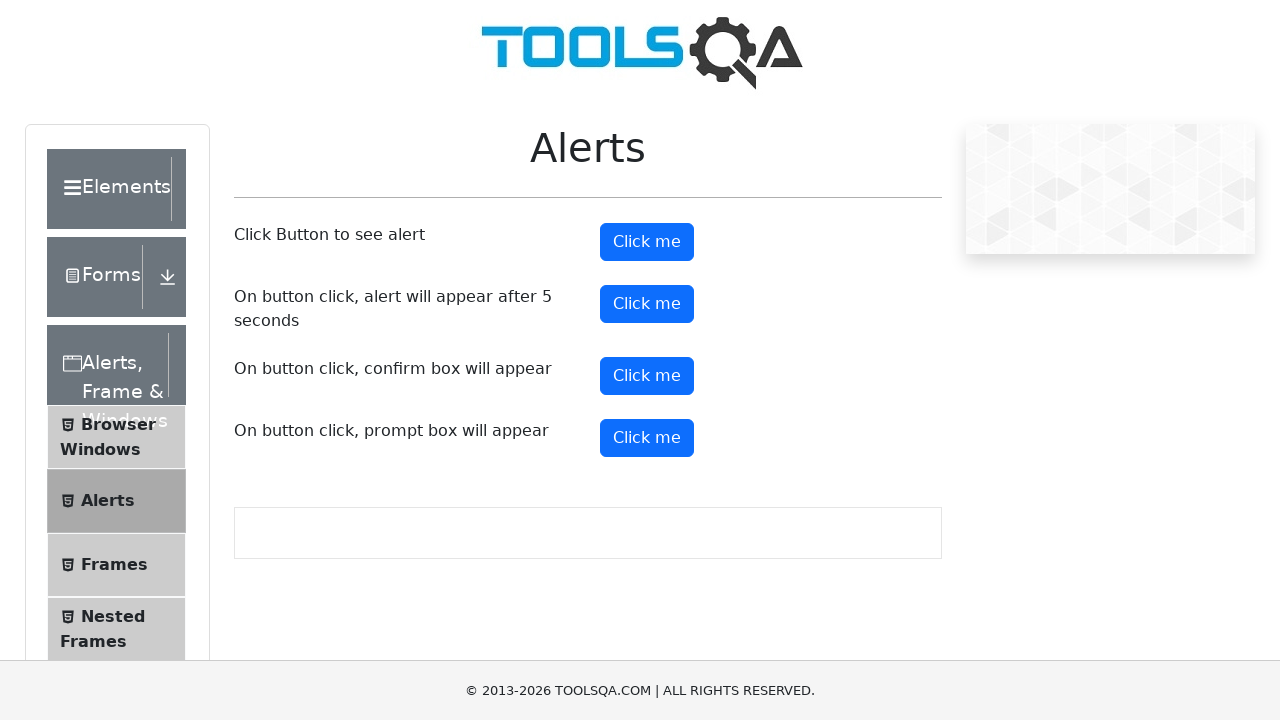

Clicked alert button to trigger the alert dialog at (647, 242) on #alertButton
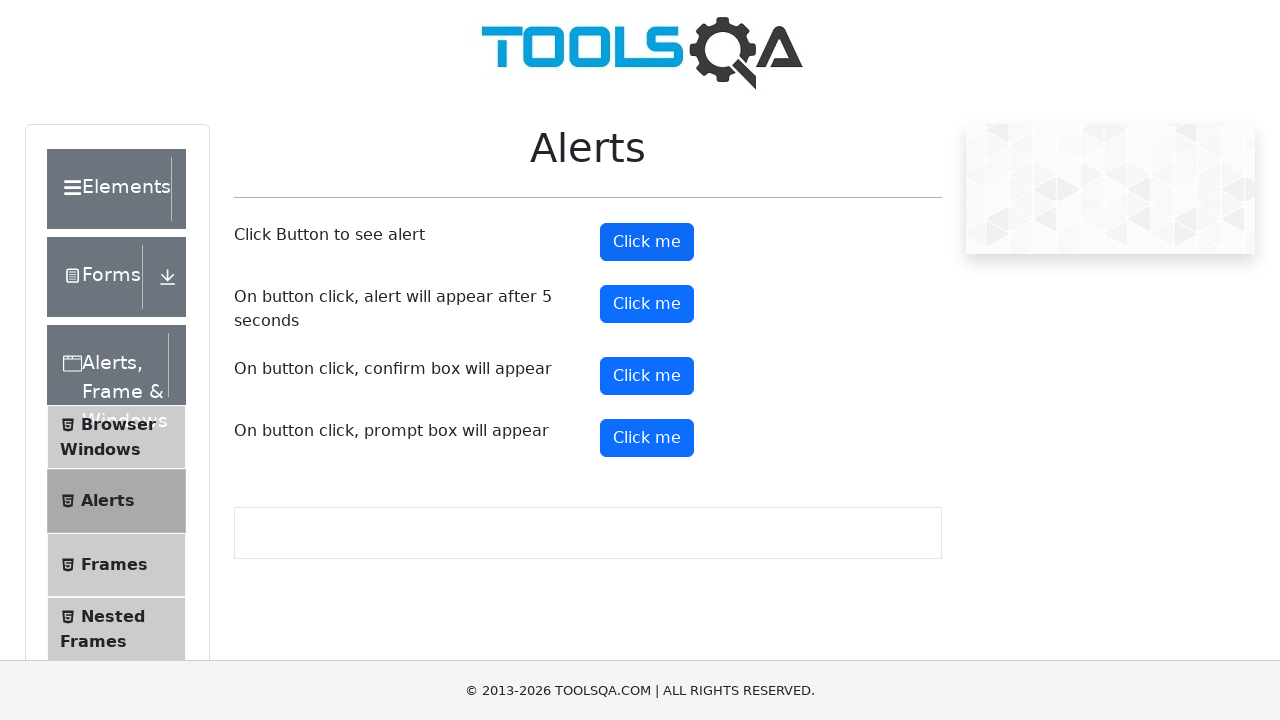

Set up dialog handler to automatically accept alerts
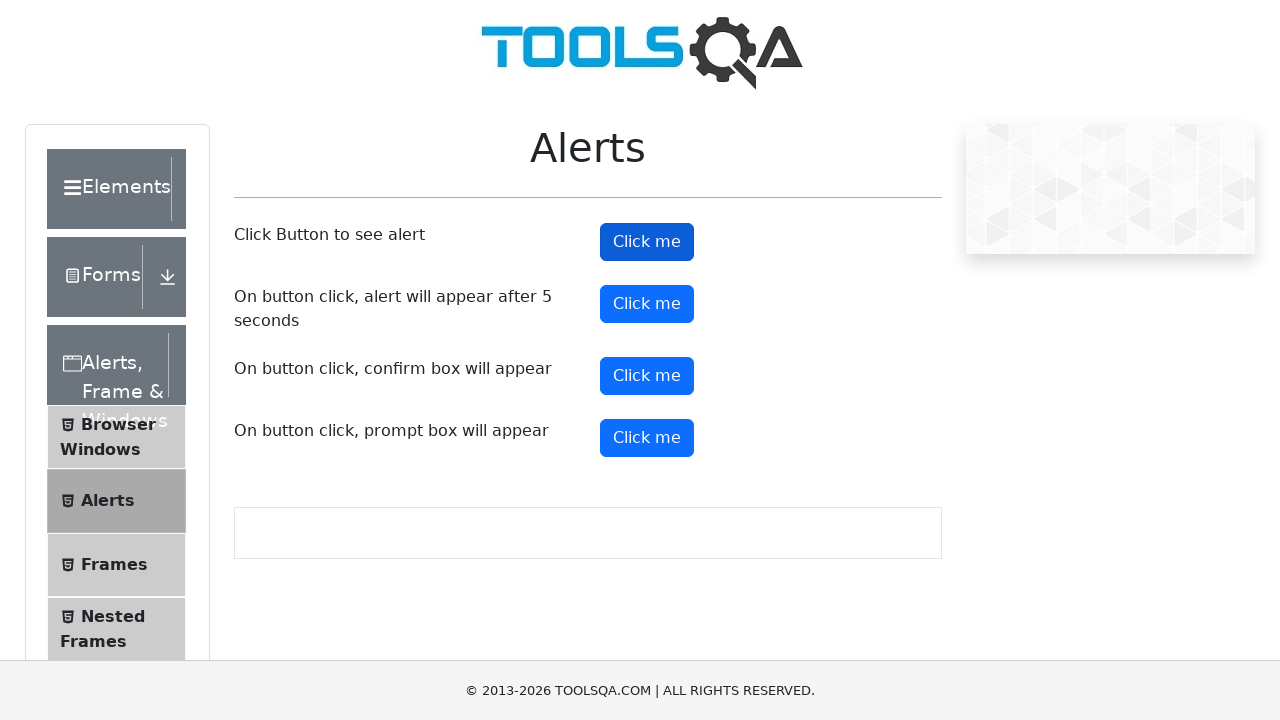

Clicked alert button again to verify dialog handler works at (647, 242) on #alertButton
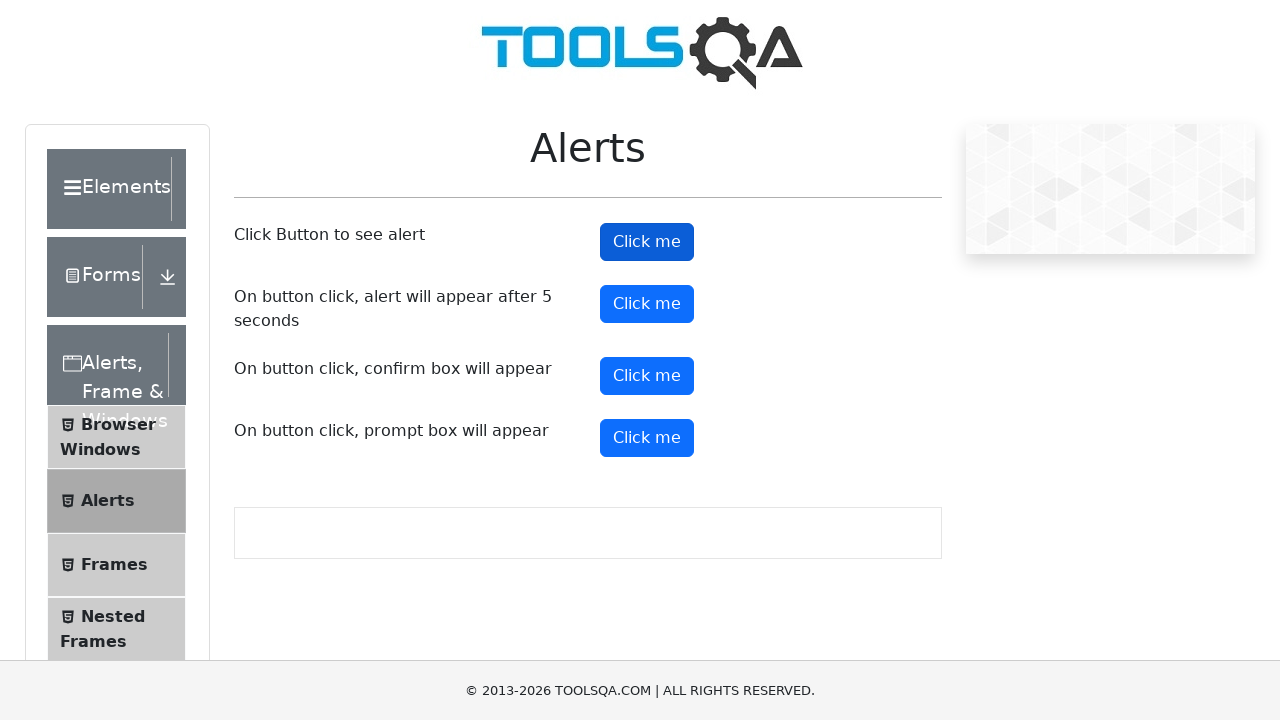

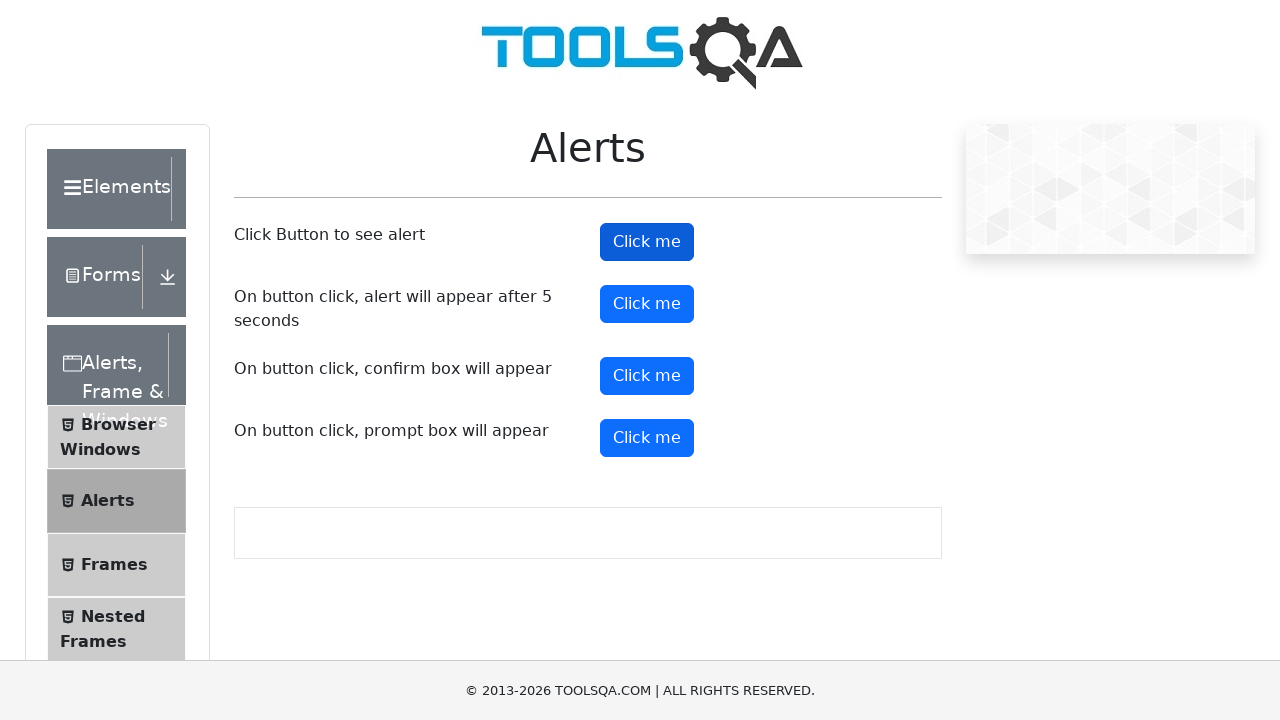